Tests alert handling, iframe interaction, and window switching functionality on a sample form page

Starting URL: http://skryabin.com/webdriver/html/sample.html

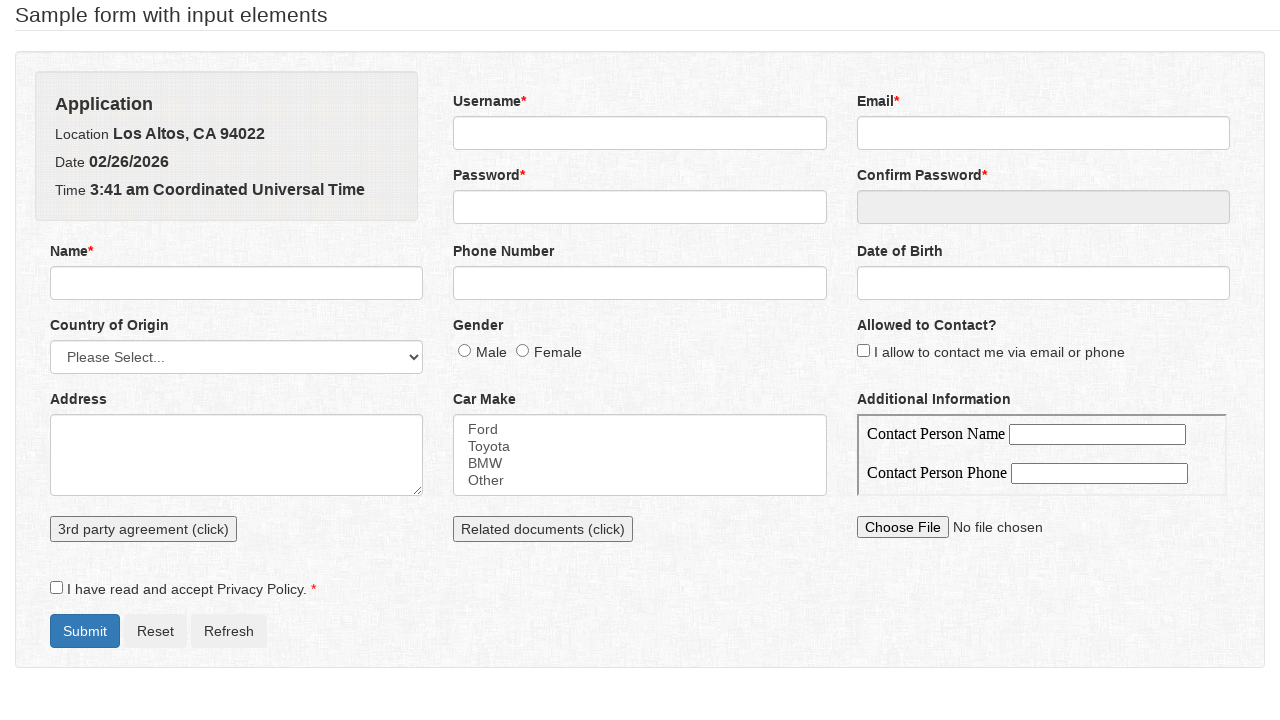

Clicked third party button to trigger alert at (144, 529) on #thirdPartyButton
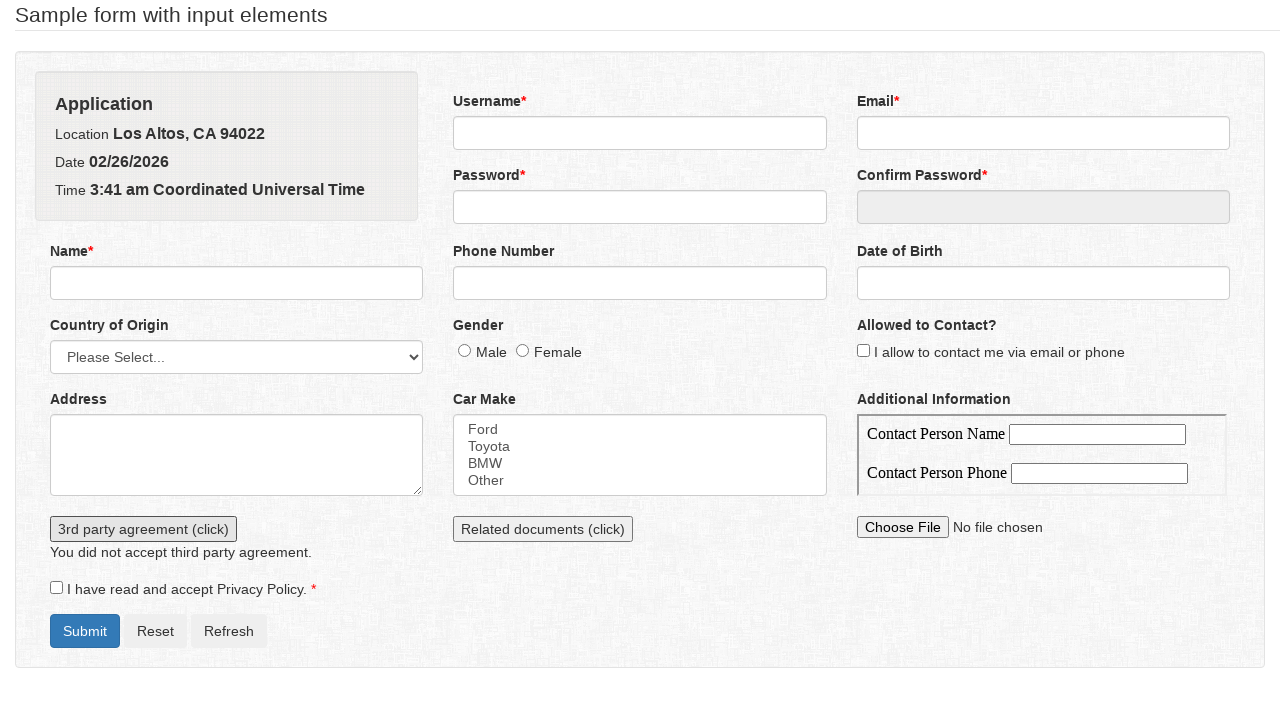

Alert dialog accepted
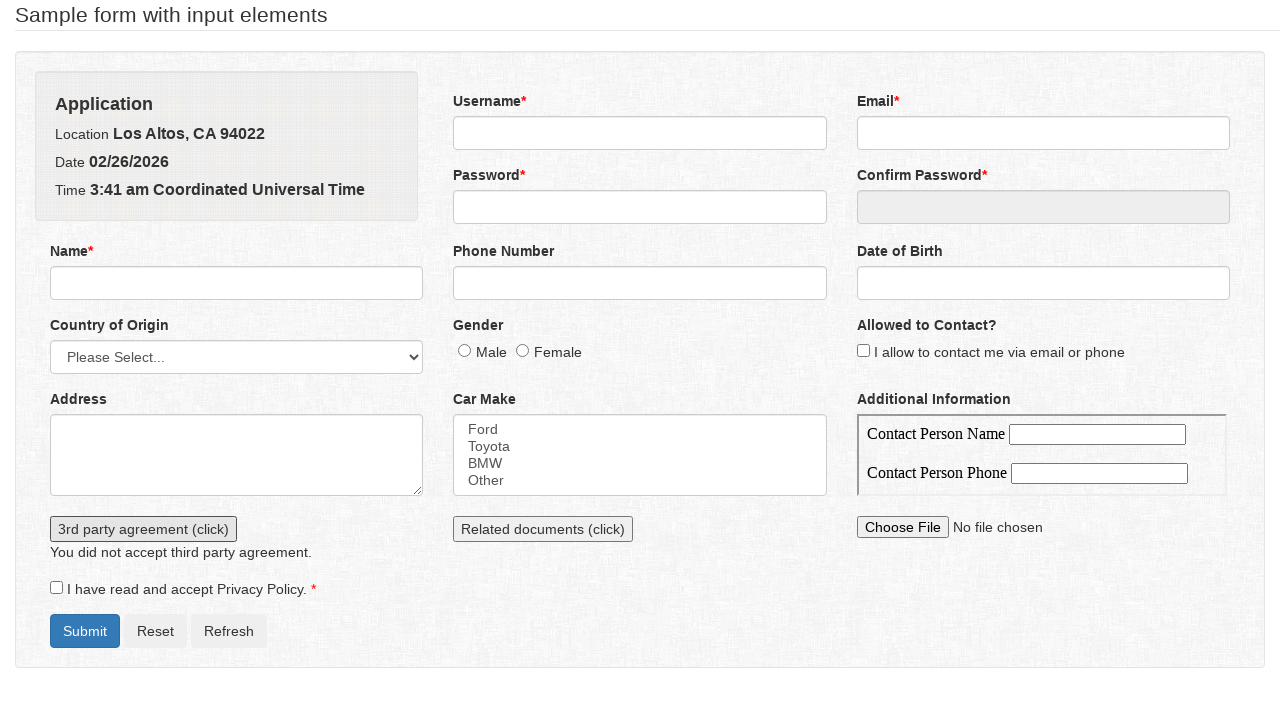

Retrieved response message after accepting alert
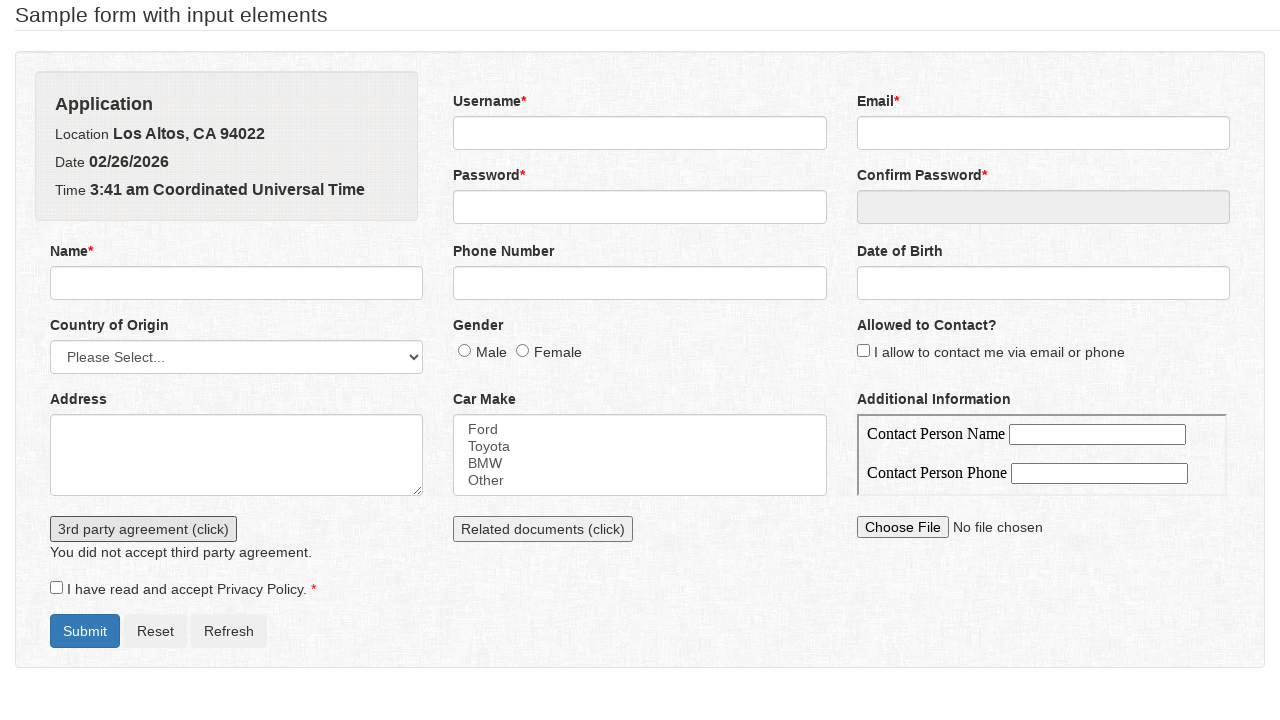

Clicked third party button again to trigger another alert at (144, 529) on #thirdPartyButton
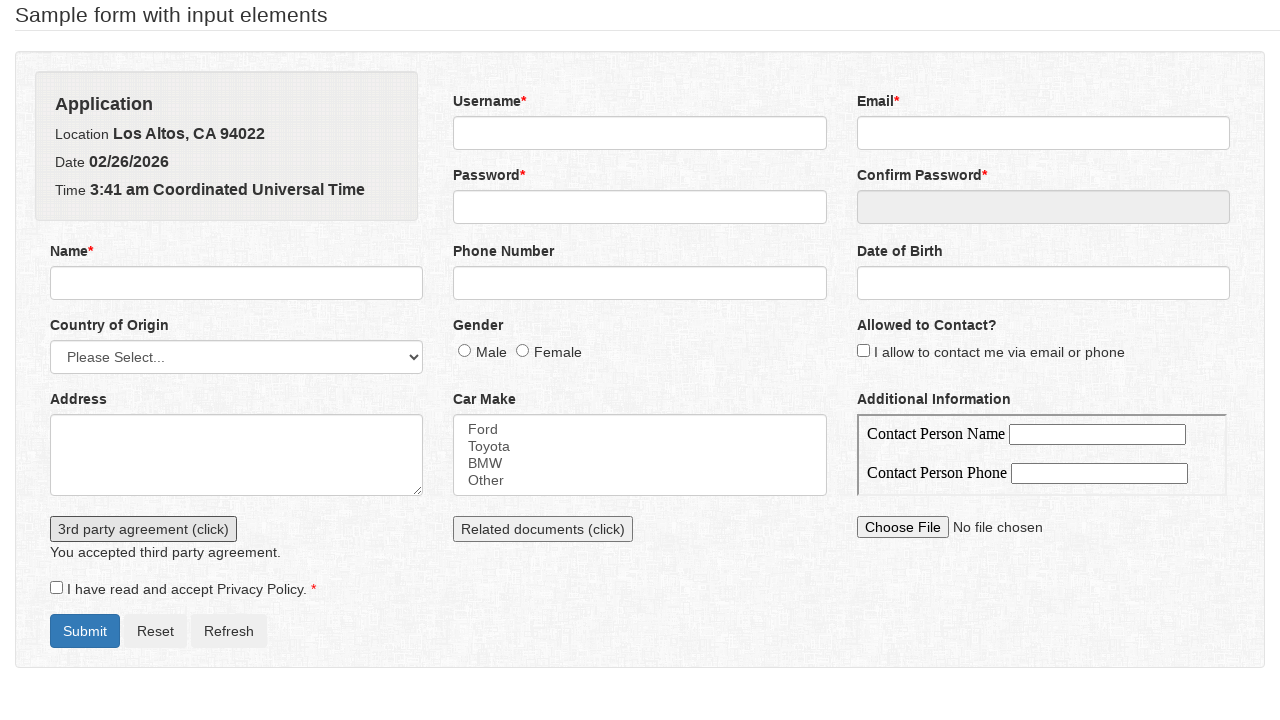

Alert dialog dismissed
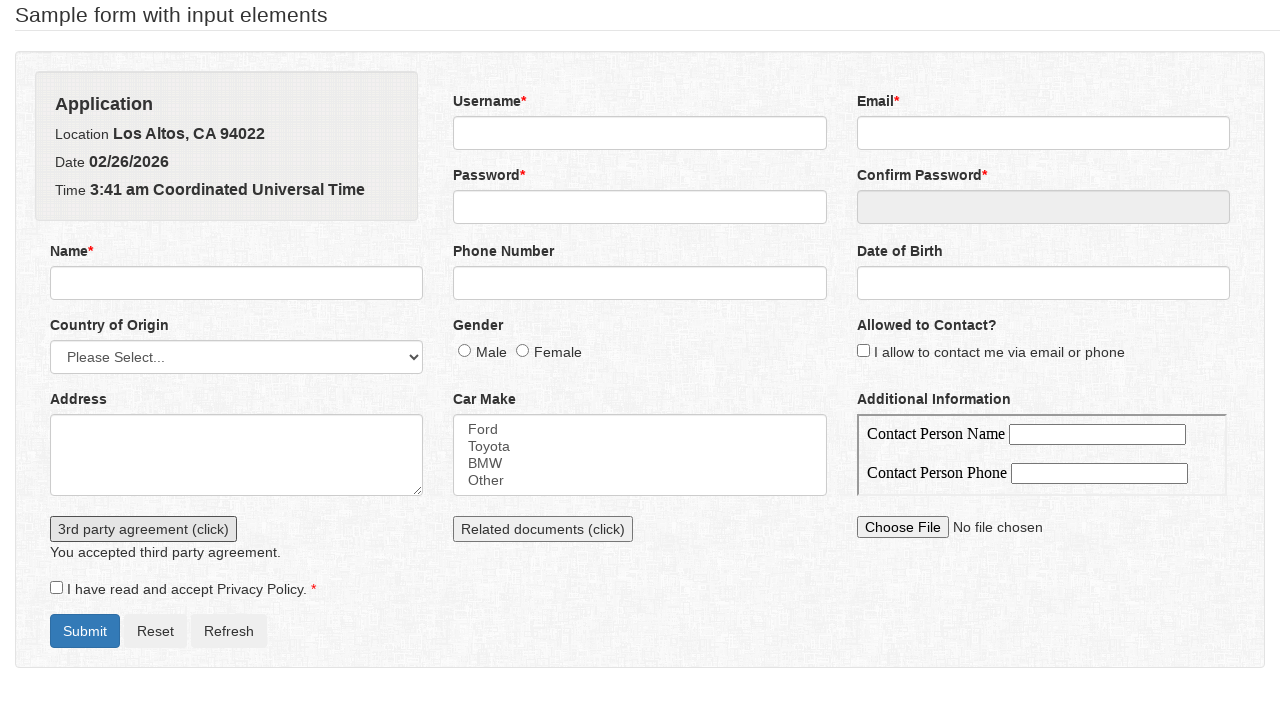

Retrieved response message after dismissing alert
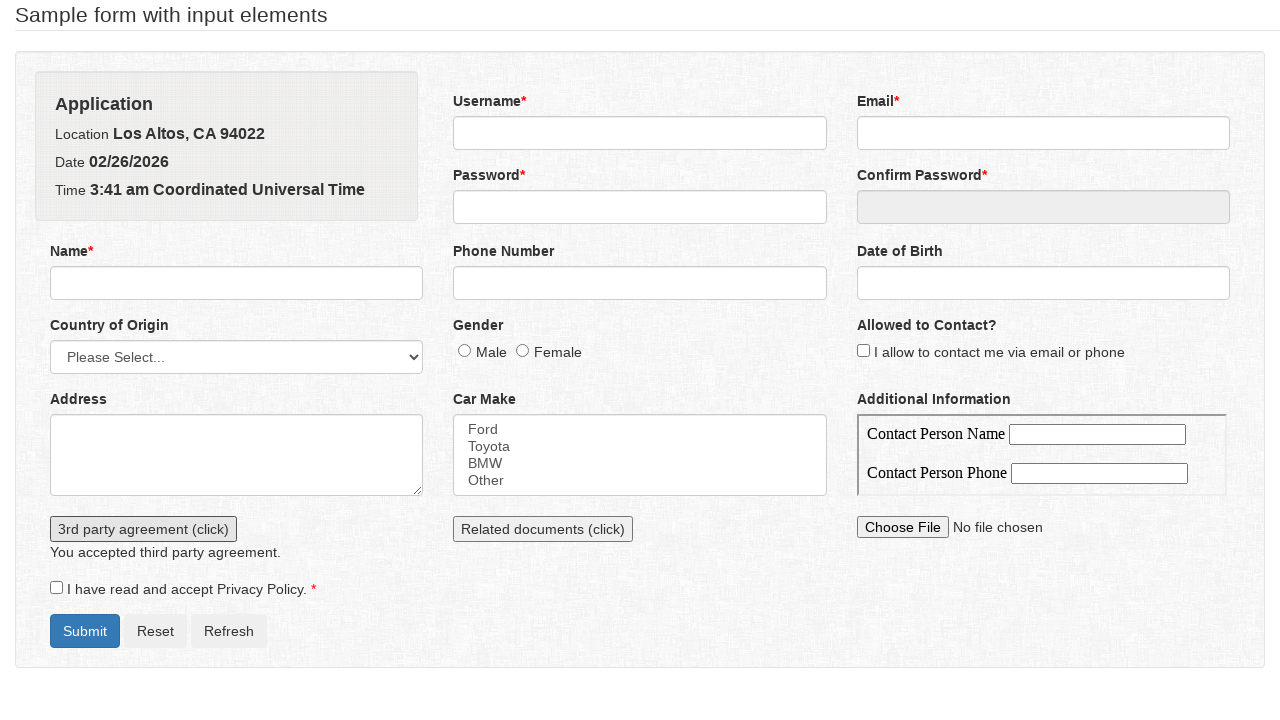

Located and switched to additionalInfo iframe
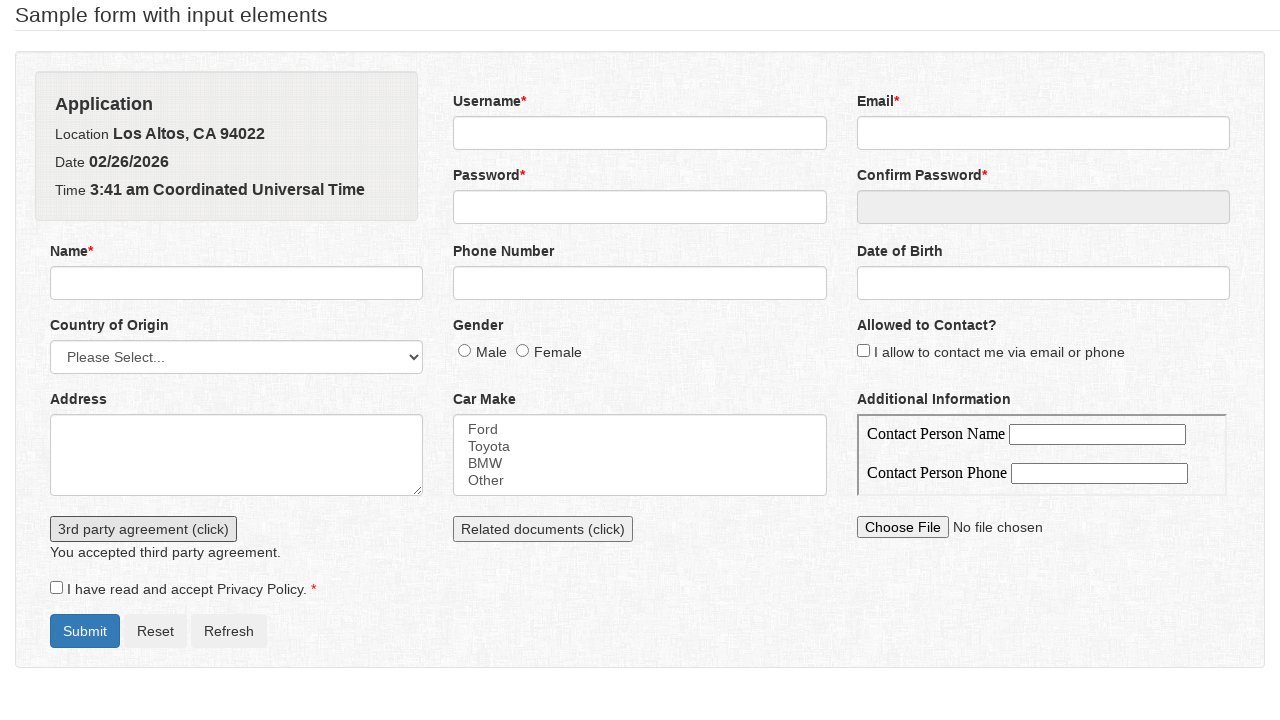

Filled contact person name field with 'joekannan' in iframe on #contactPersonName
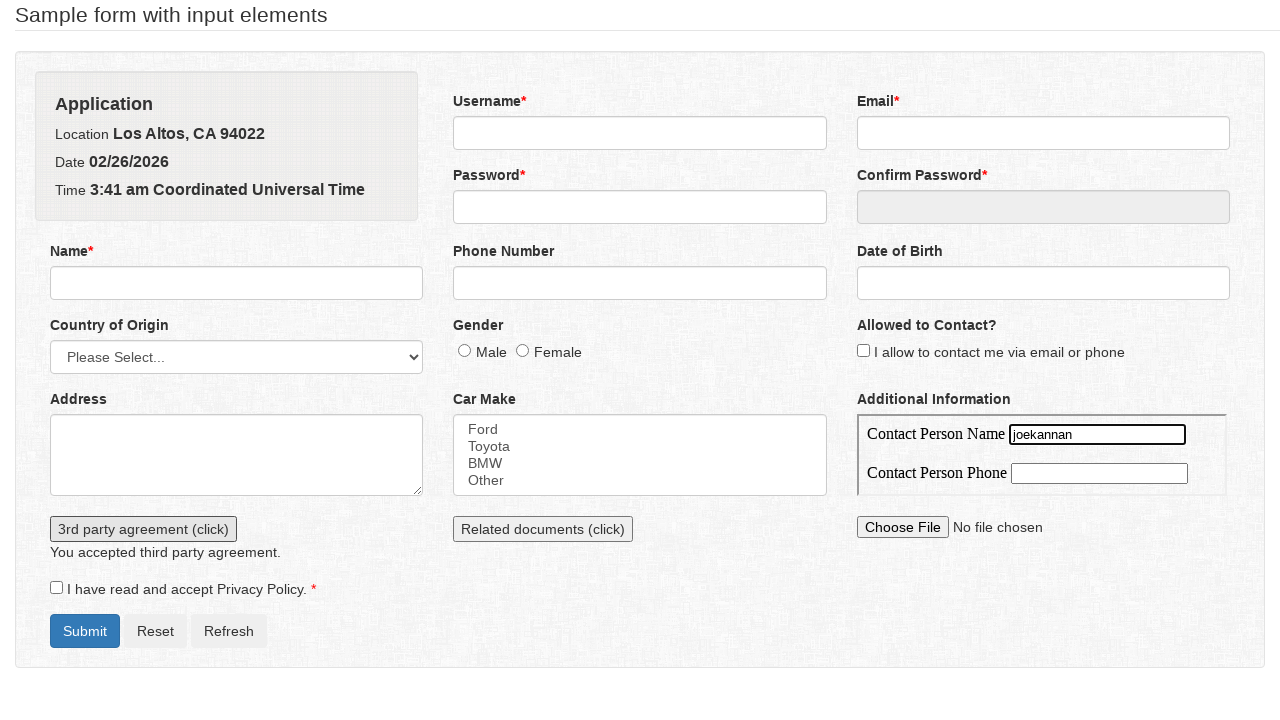

Filled contact person phone field with '0123456789' in iframe on #contactPersonPhone
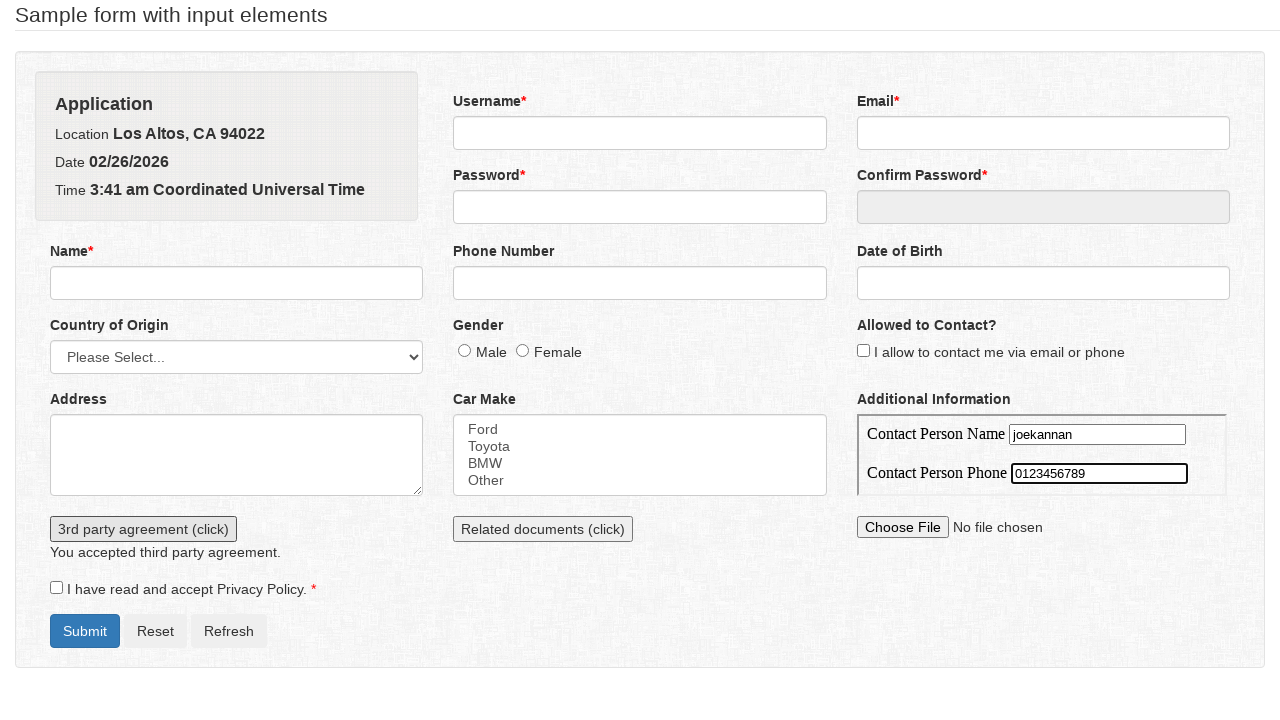

Clicked 'Related documents' button and new window opened at (543, 529) on button:has-text('Related documents (click)')
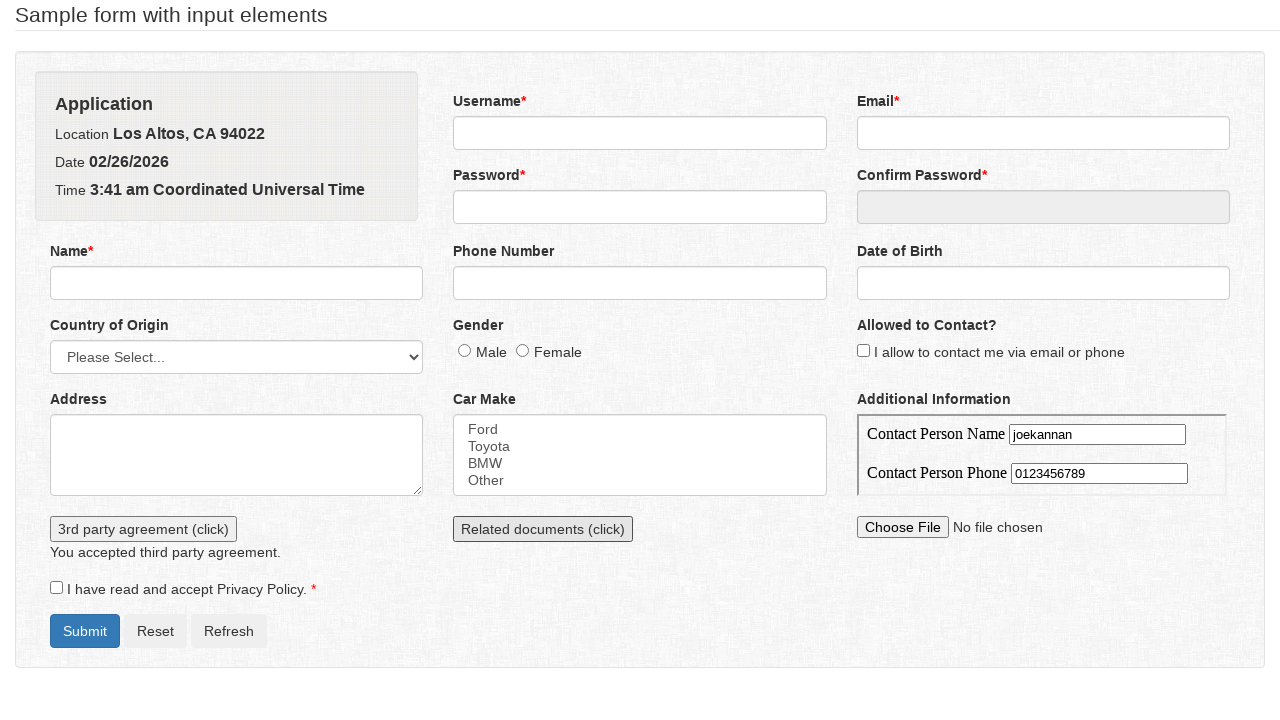

Captured new popup window
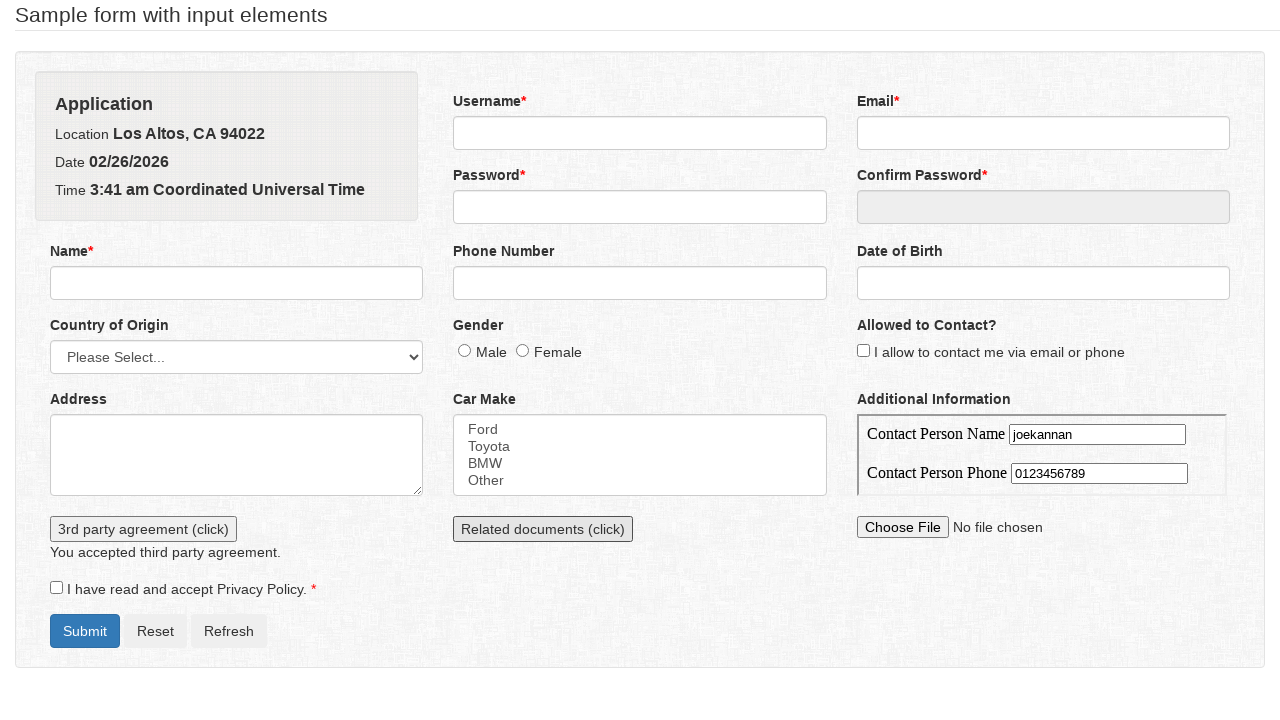

Retrieved new window title: Documents Page
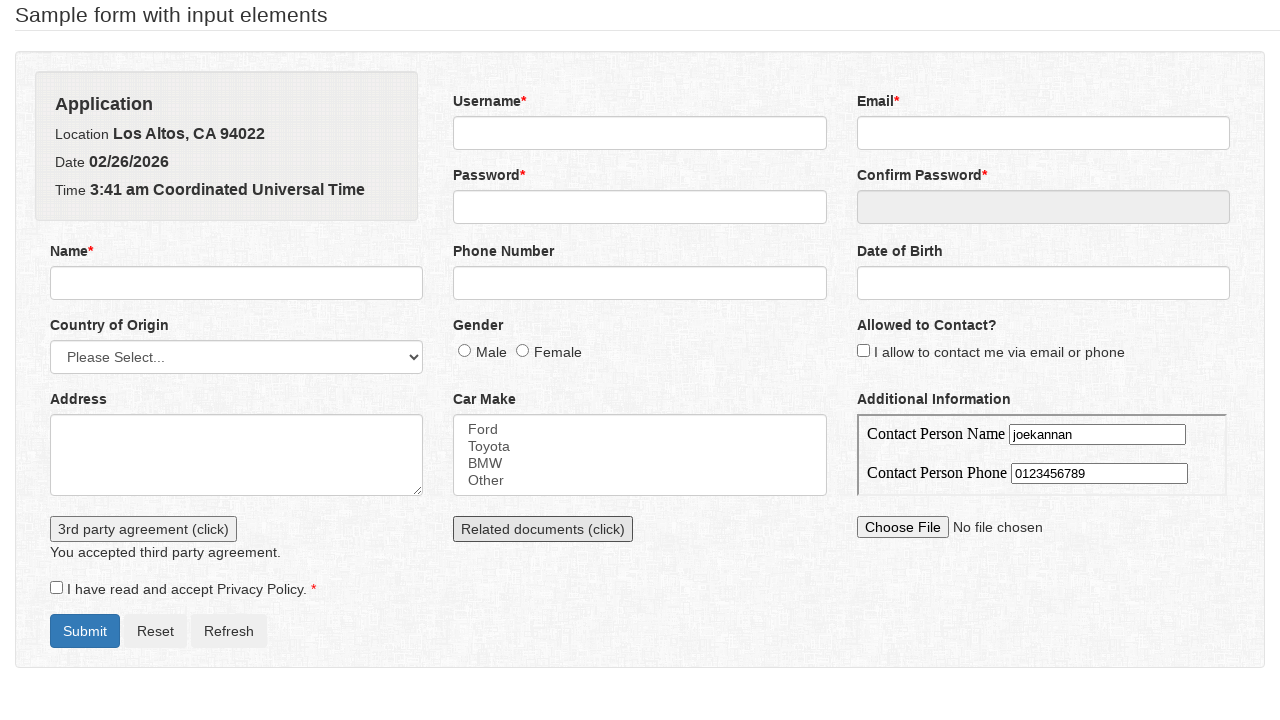

Retrieved main window title: Sample Page
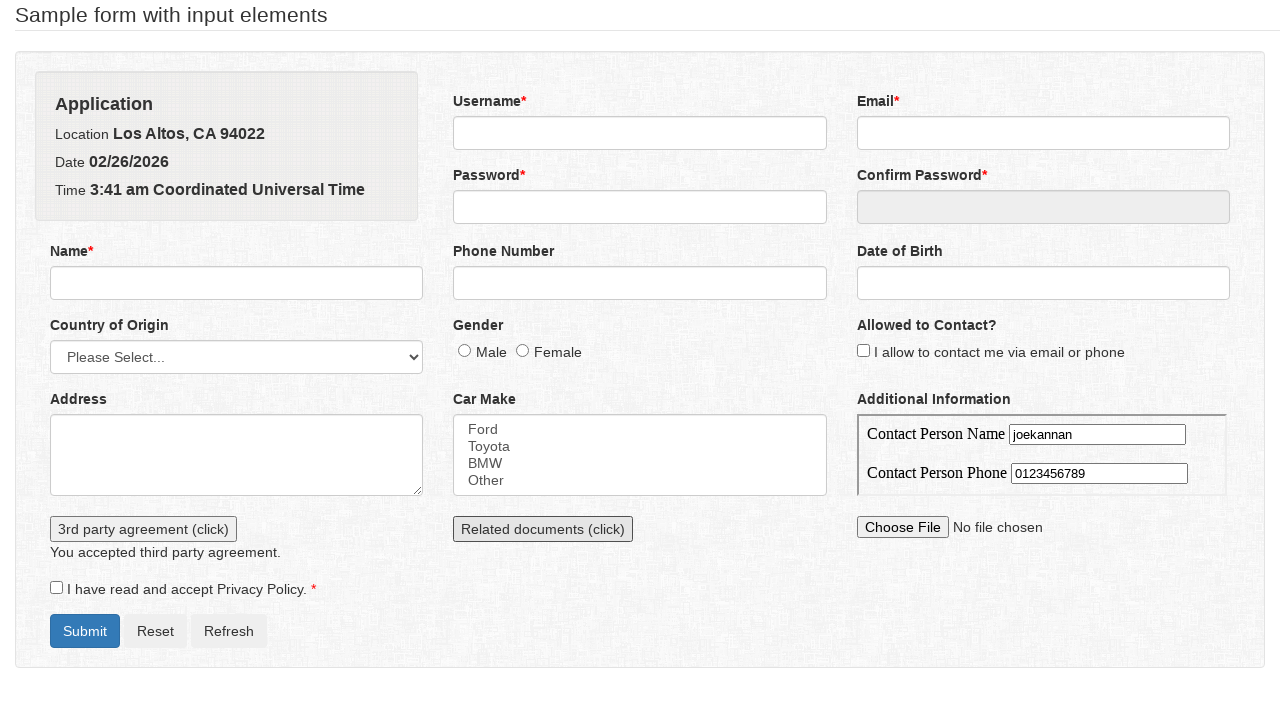

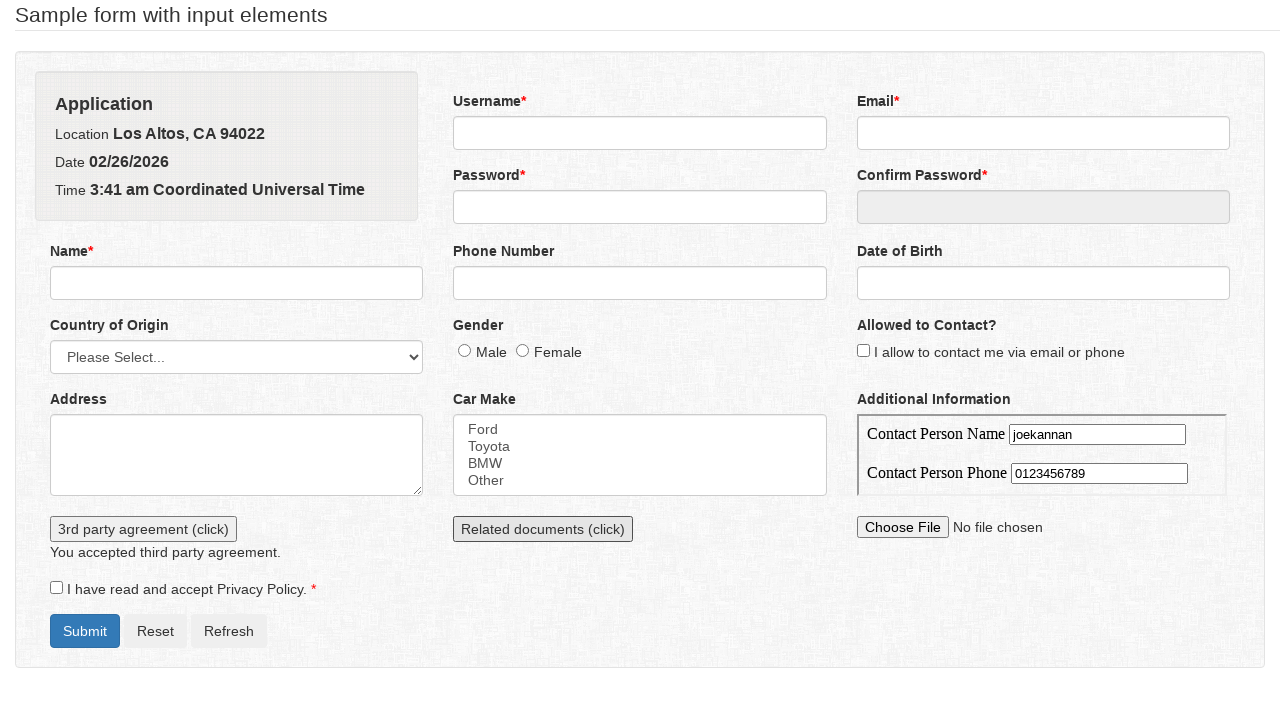